Tests toggling checkboxes by clicking them and verifying their states change correctly

Starting URL: https://the-internet.herokuapp.com/checkboxes

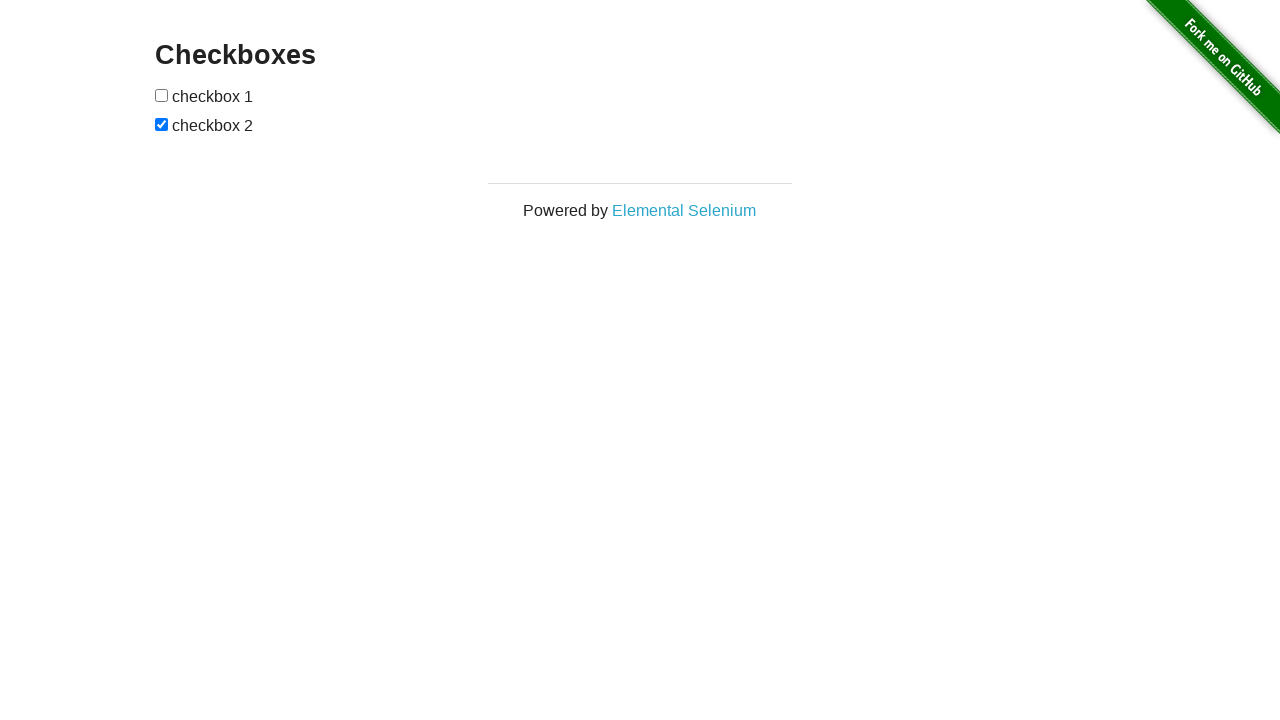

Located first checkbox element
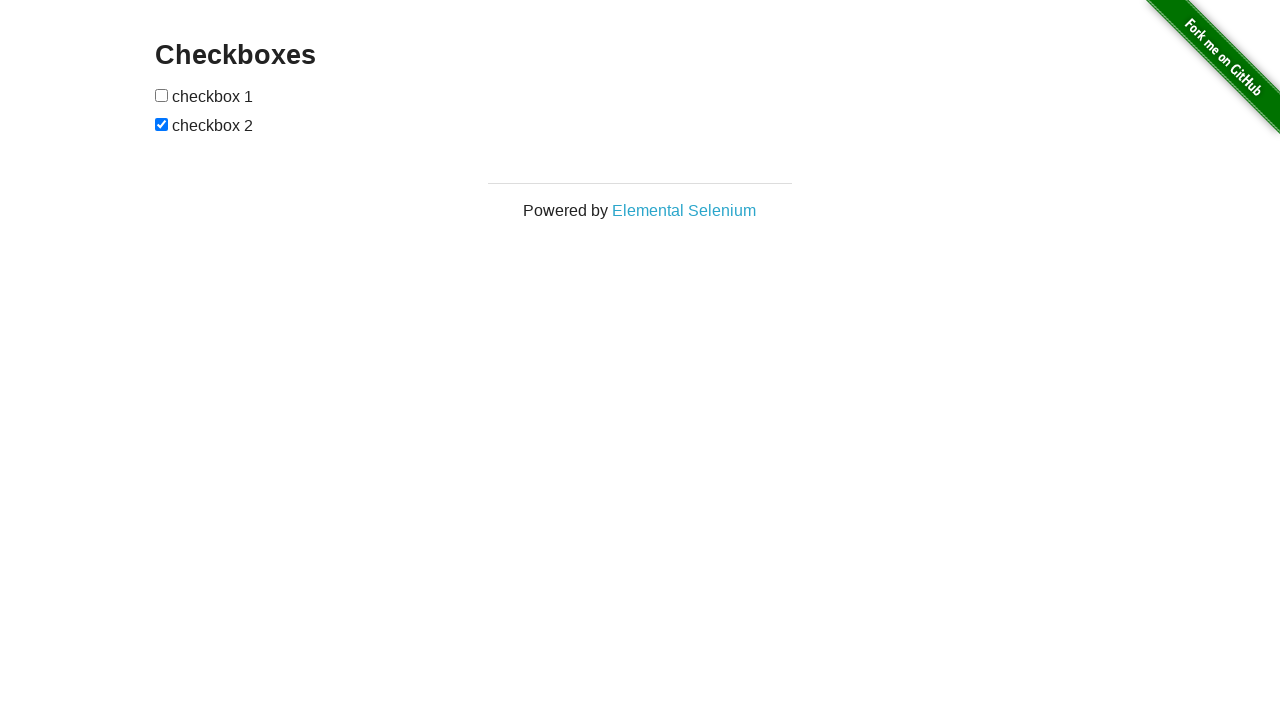

Located second checkbox element
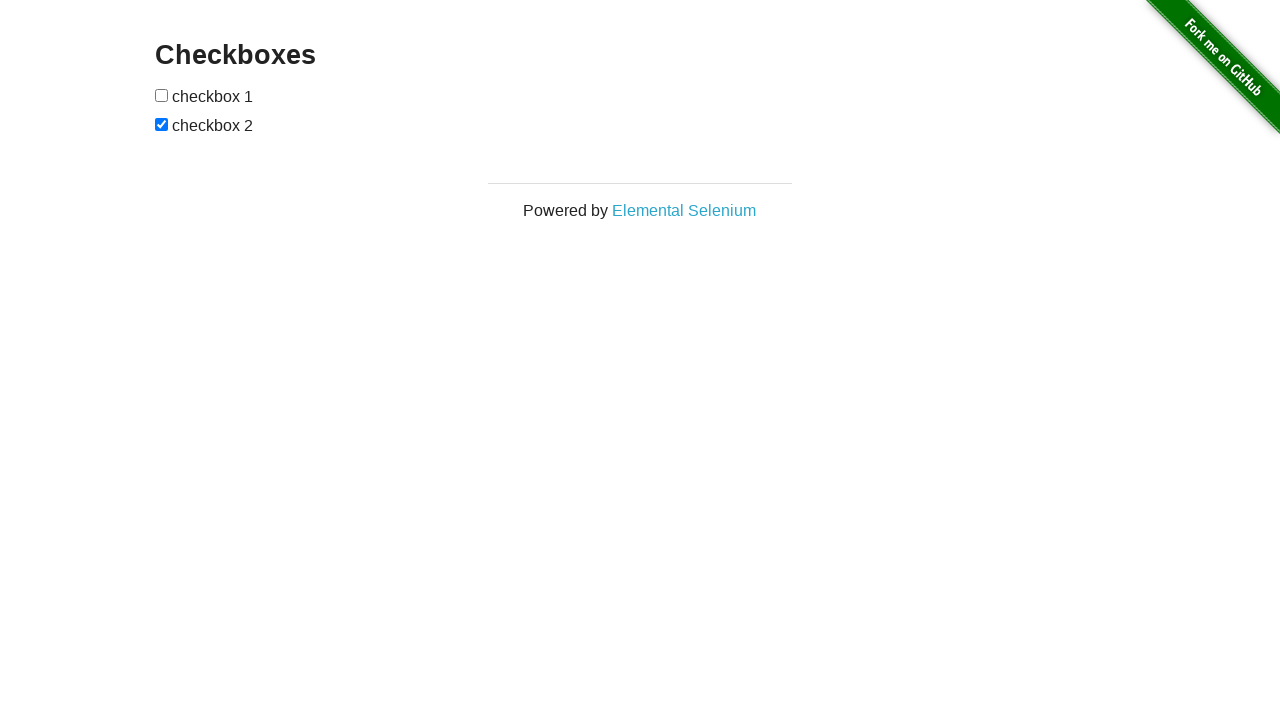

Clicked first checkbox at (162, 95) on xpath=//input[@type='checkbox'][1]
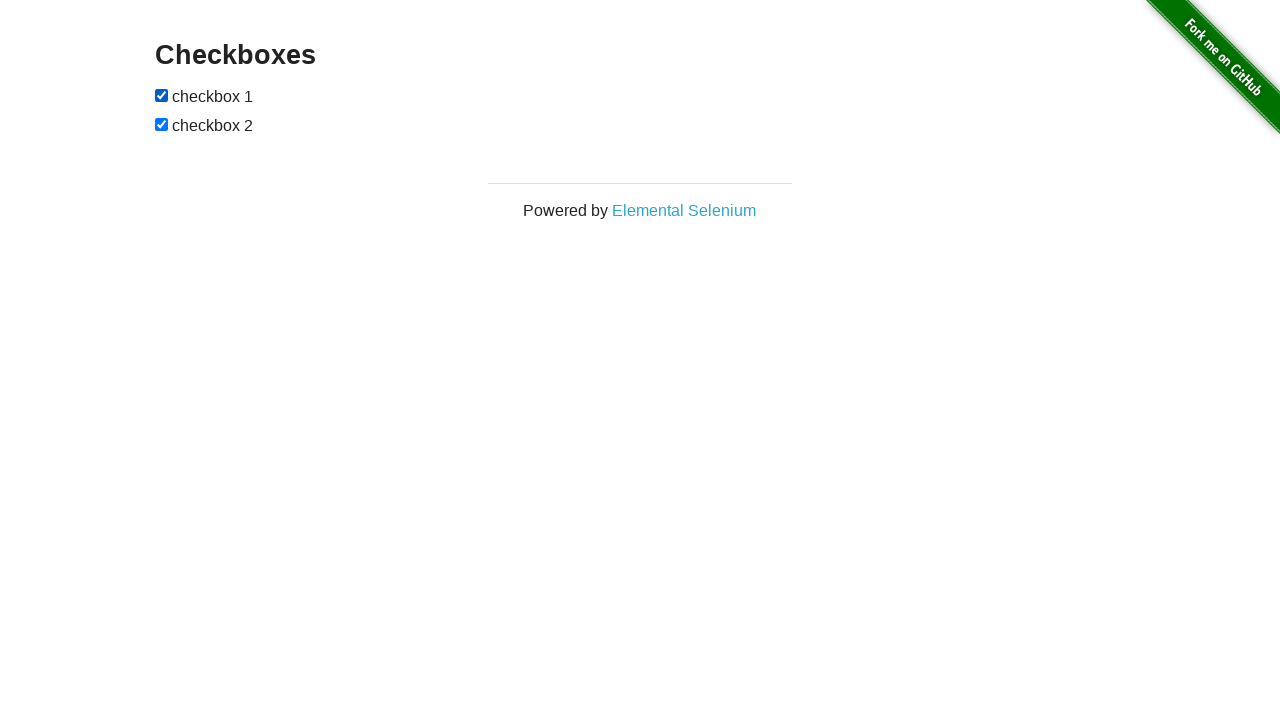

Verified first checkbox is checked
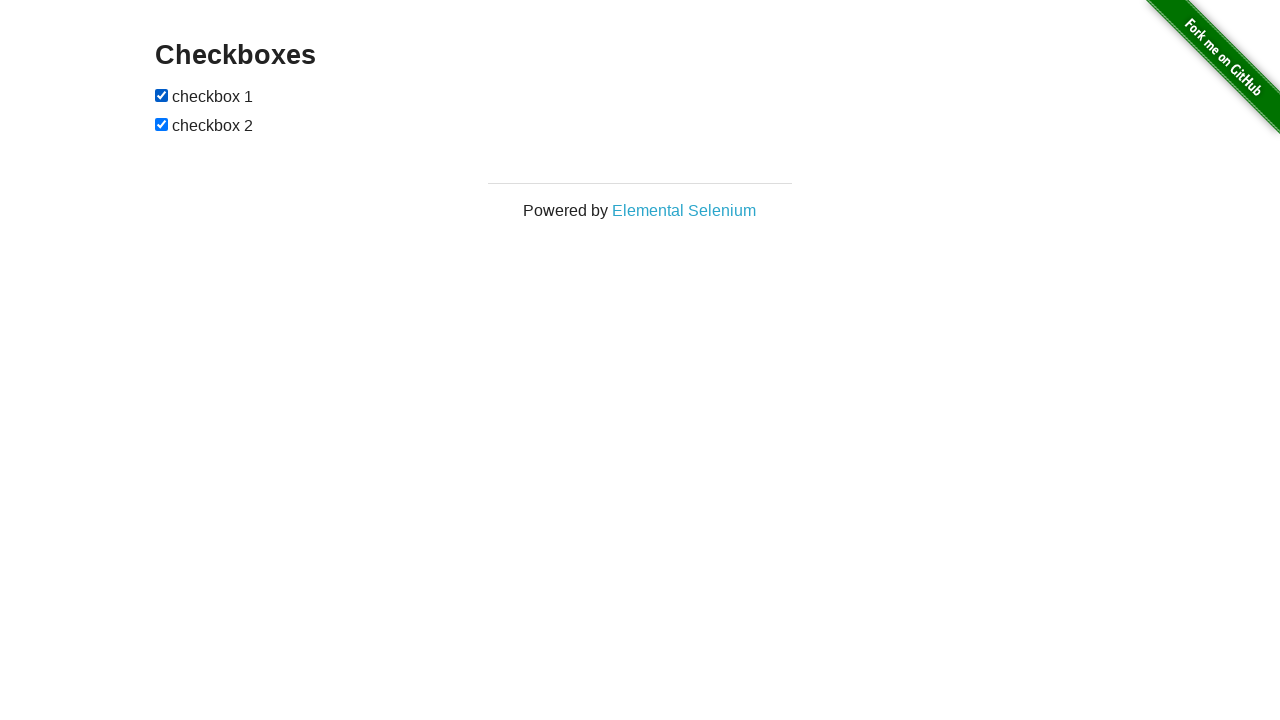

Clicked second checkbox at (162, 124) on xpath=//input[@type='checkbox'][2]
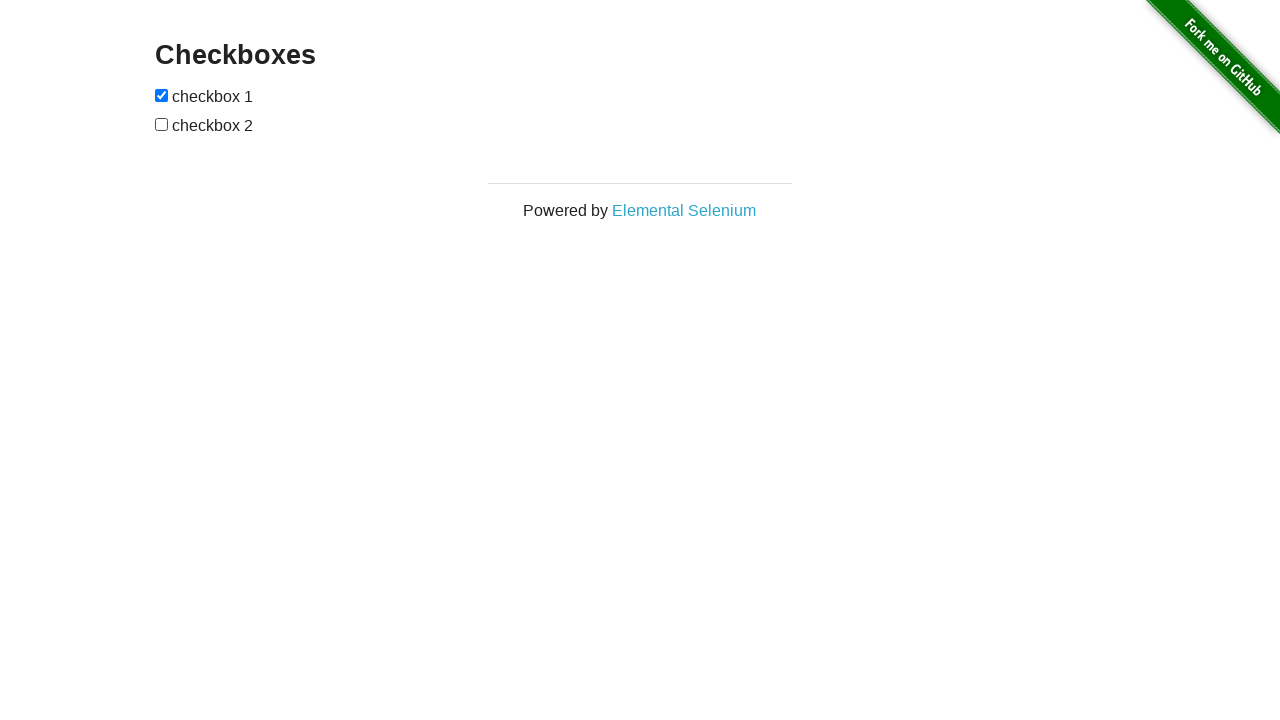

Verified second checkbox is unchecked
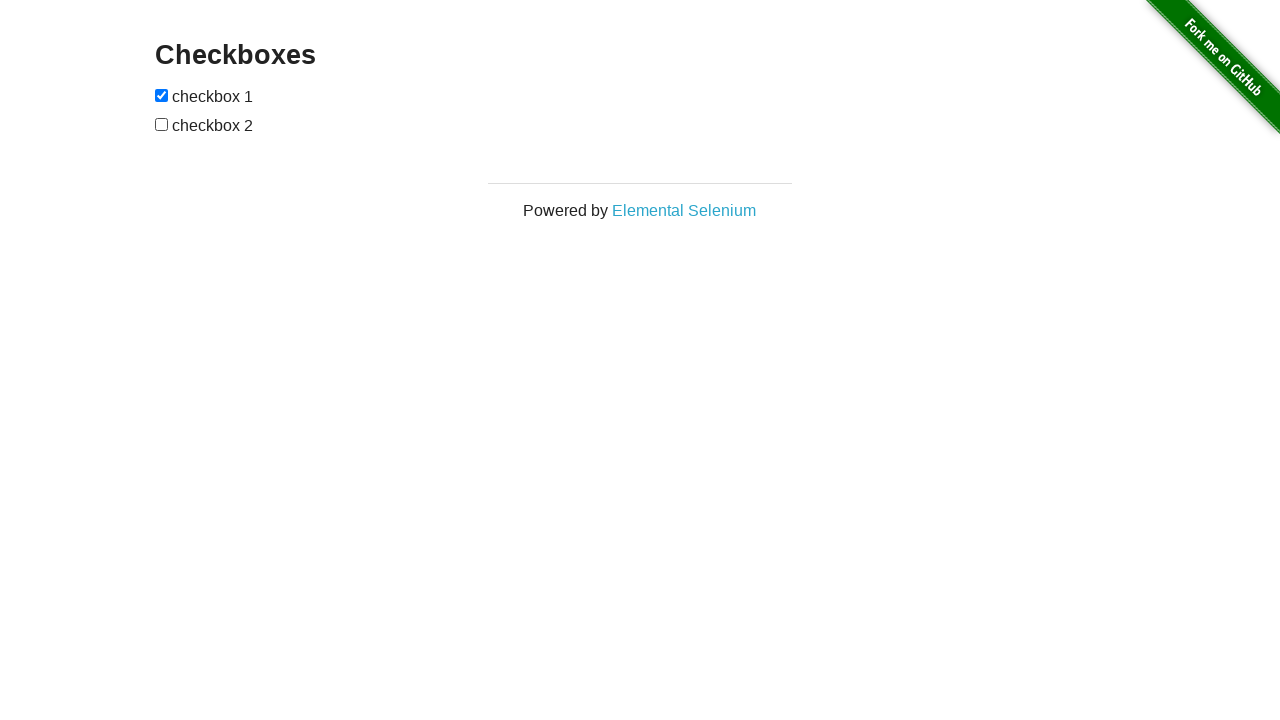

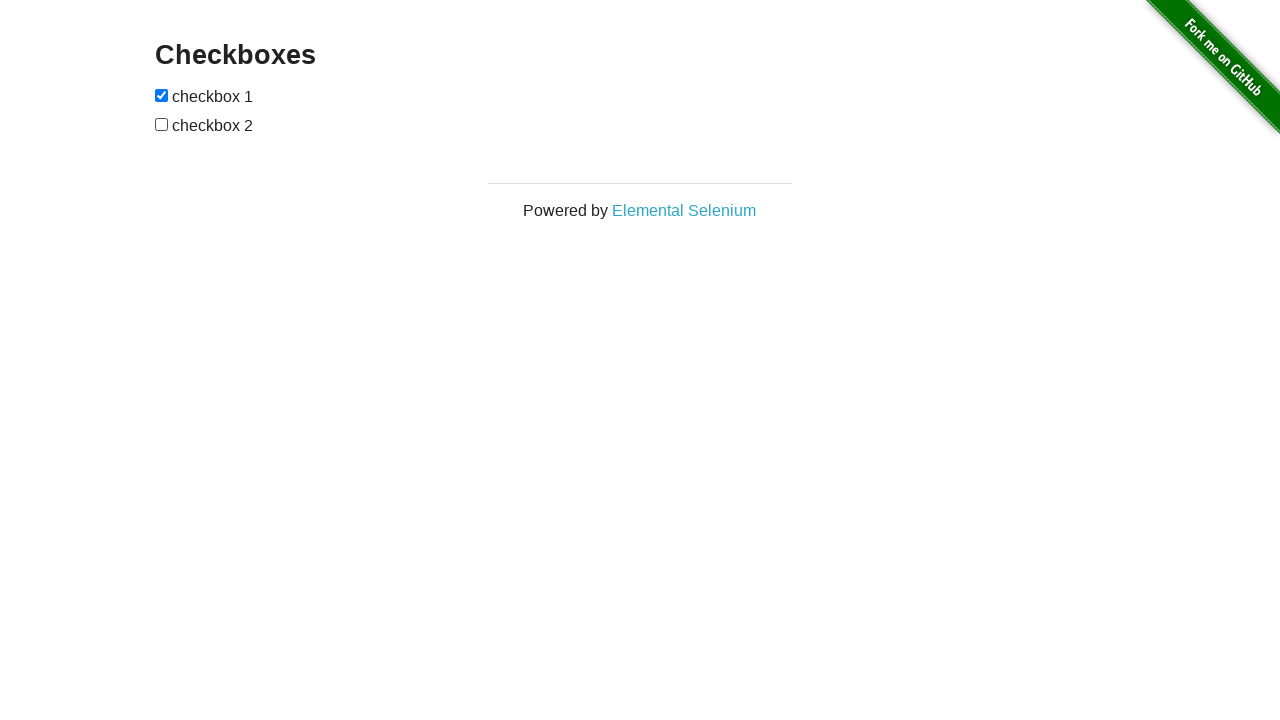